Tests checkbox functionality by checking if checkboxes are selected and clicking them if they are not, ensuring both checkboxes end up in a selected state.

Starting URL: https://the-internet.herokuapp.com/checkboxes

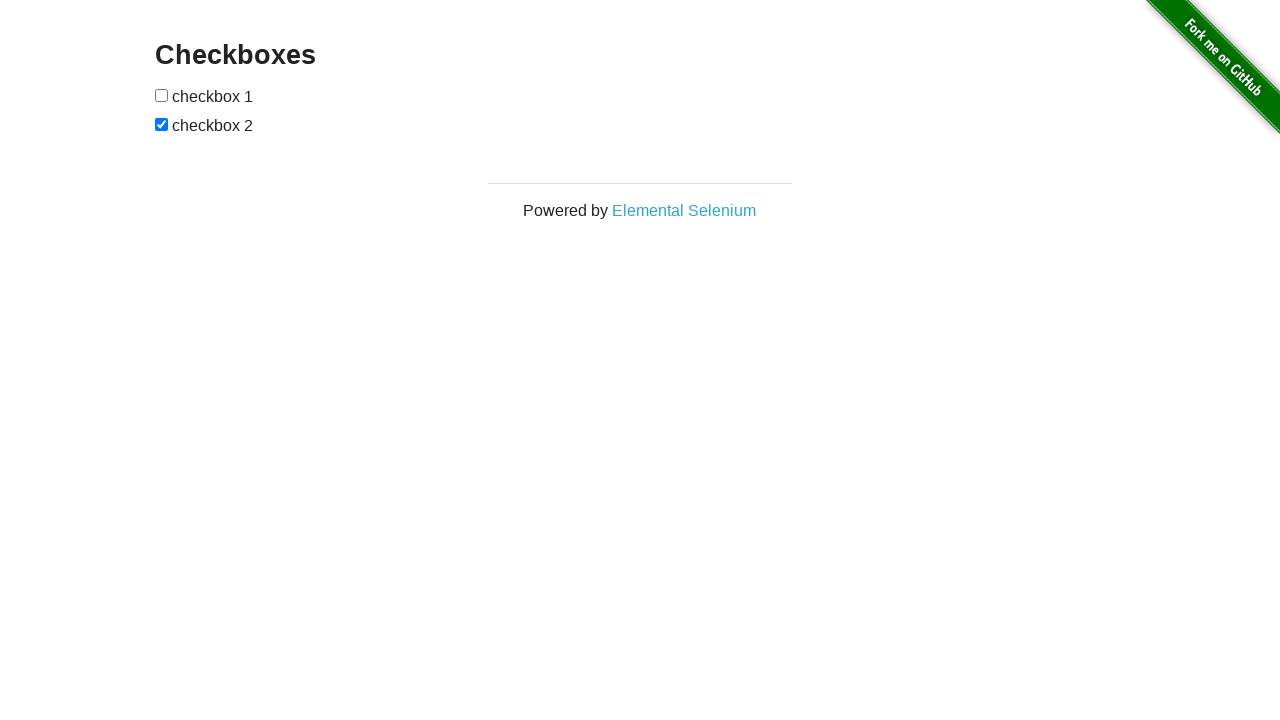

Navigated to checkbox test page
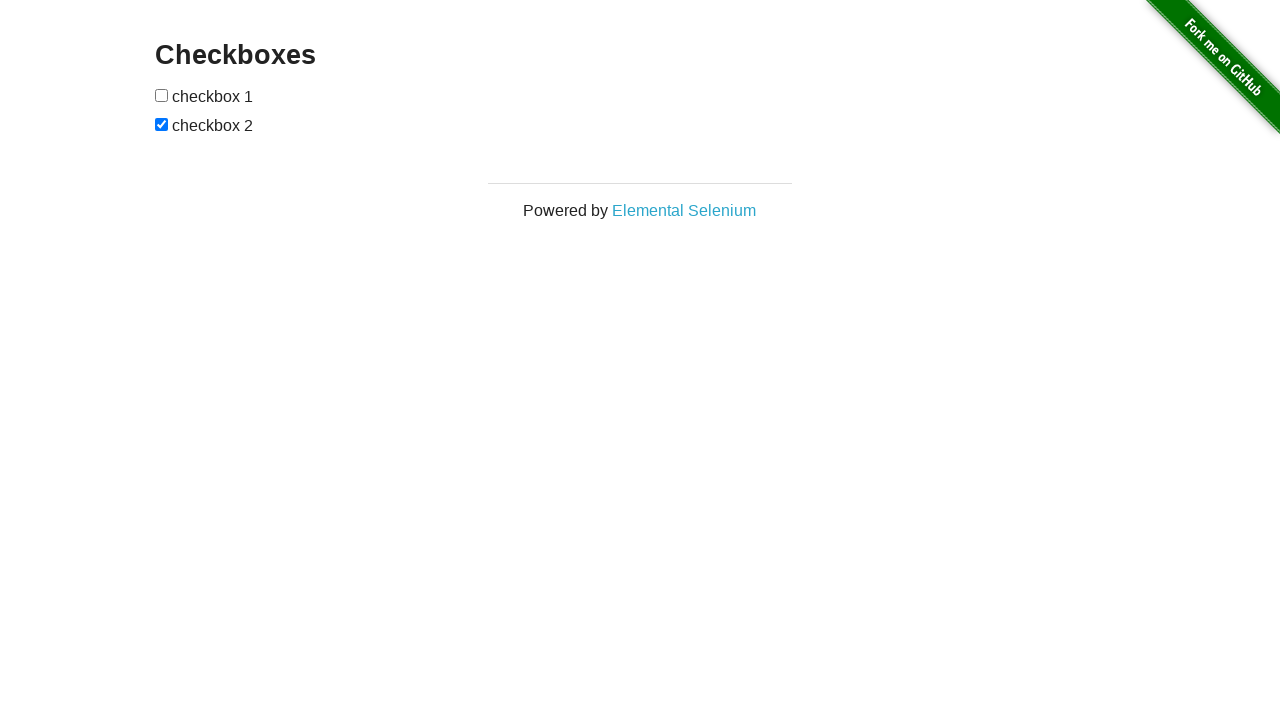

Located first checkbox element
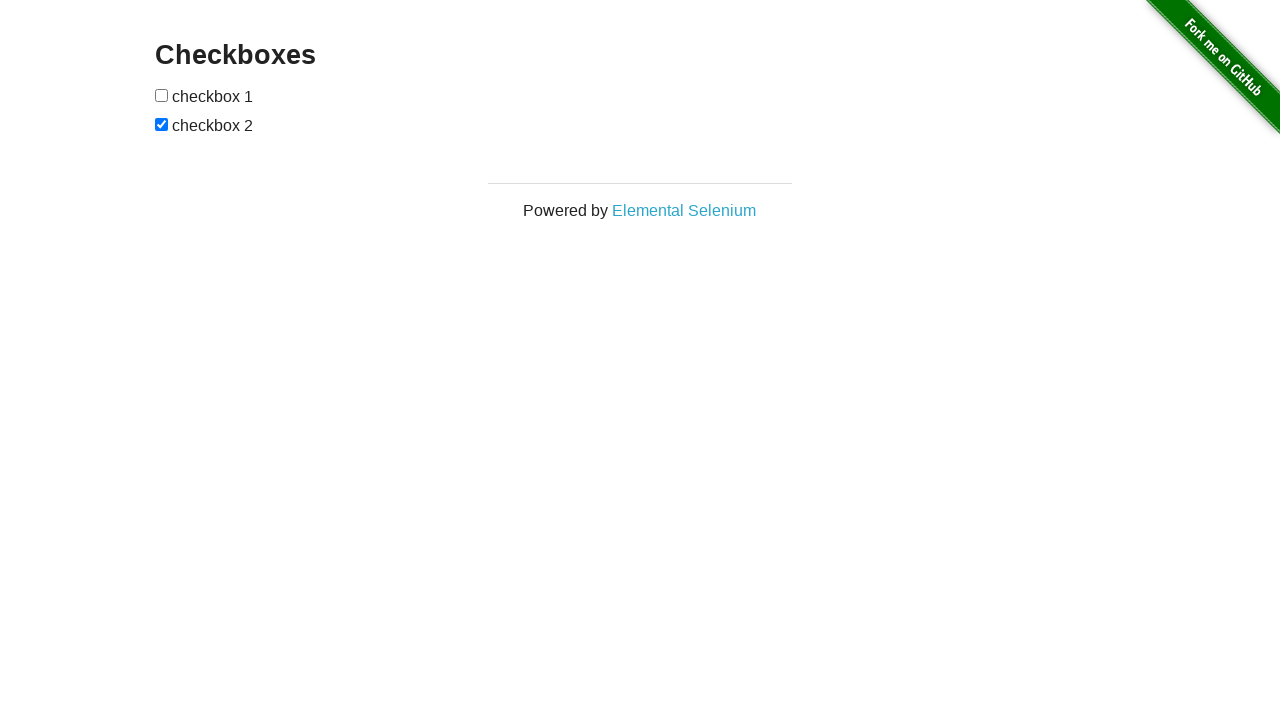

Checked if first checkbox is selected - it is not
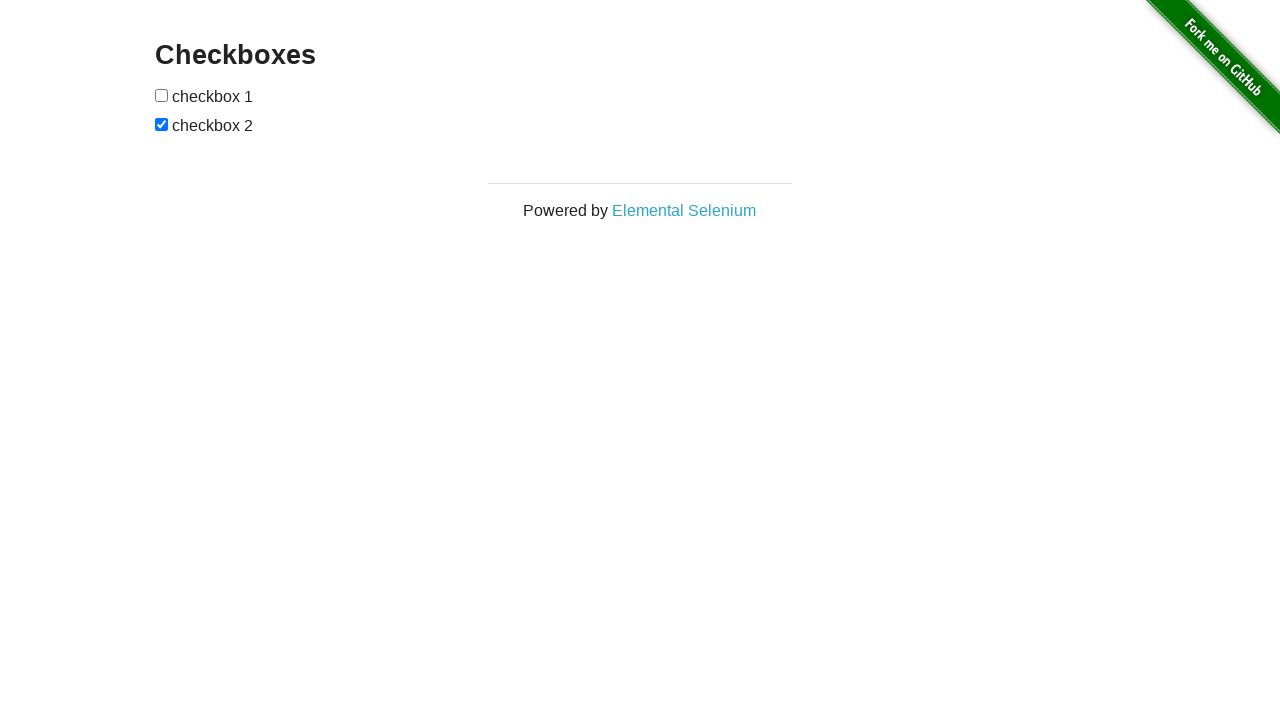

Clicked first checkbox to select it at (162, 95) on (//input[@type='checkbox'])[1]
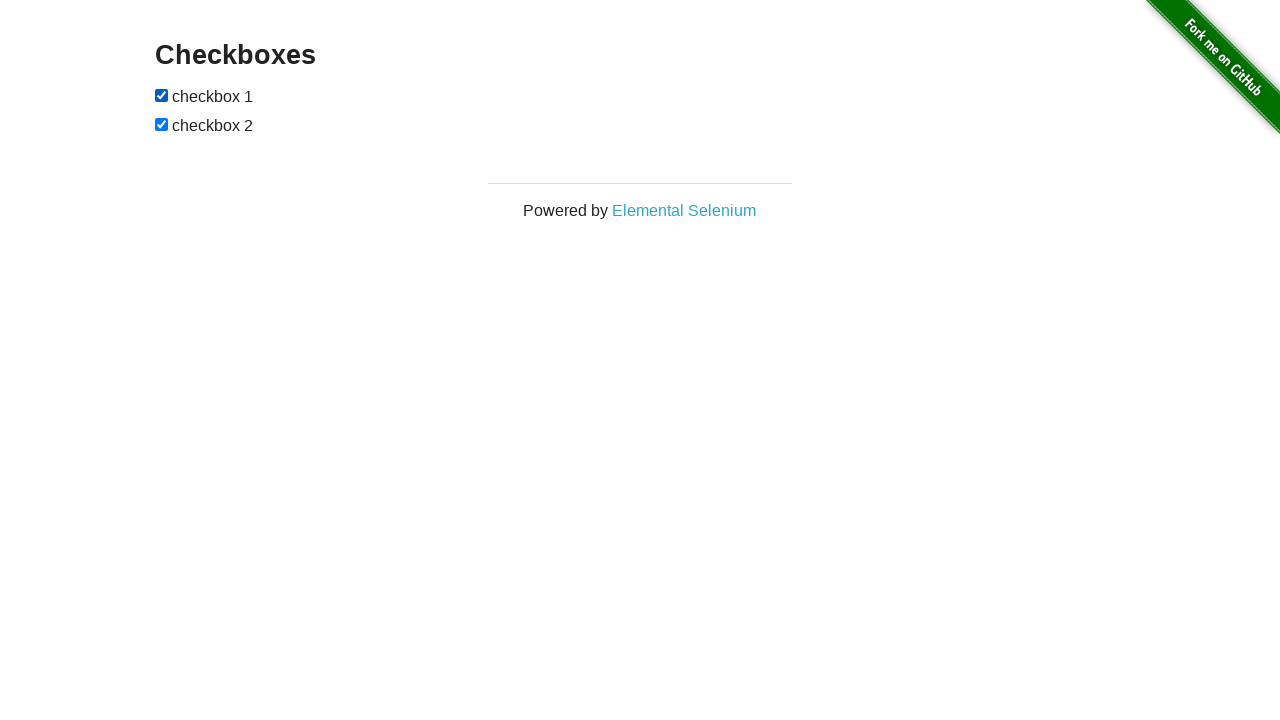

Located second checkbox element
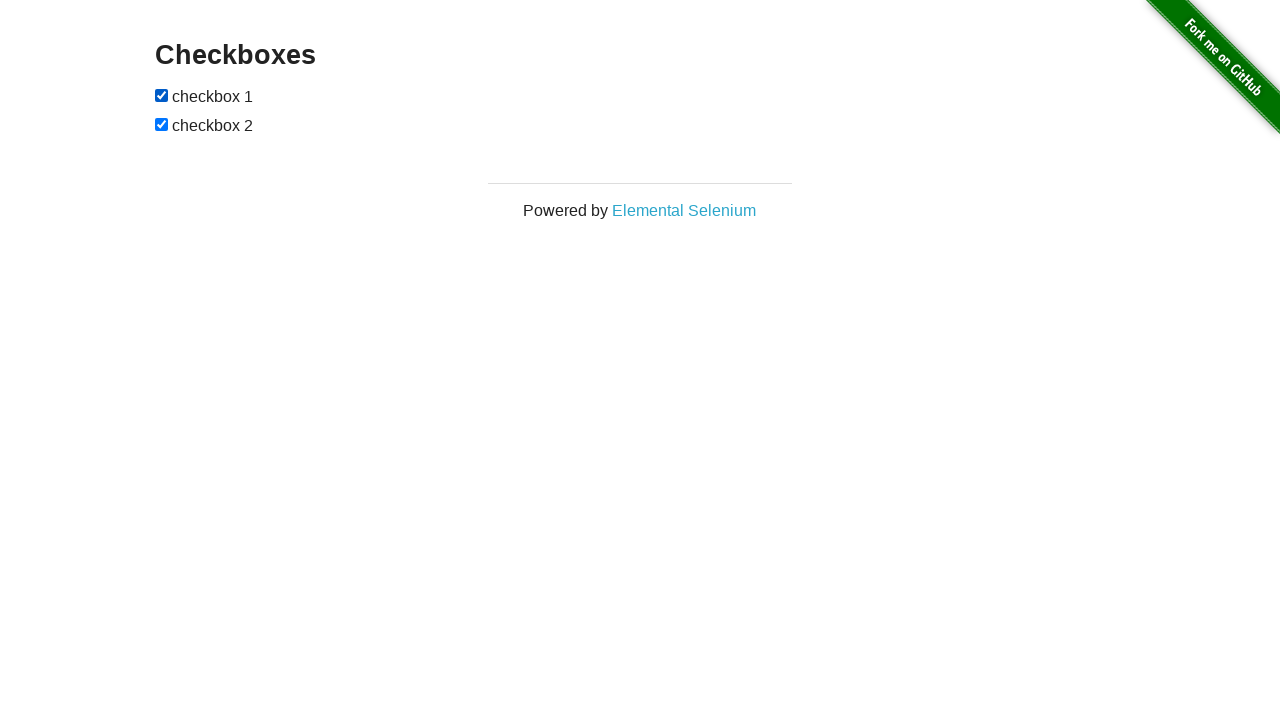

Checked if second checkbox is selected - it already is
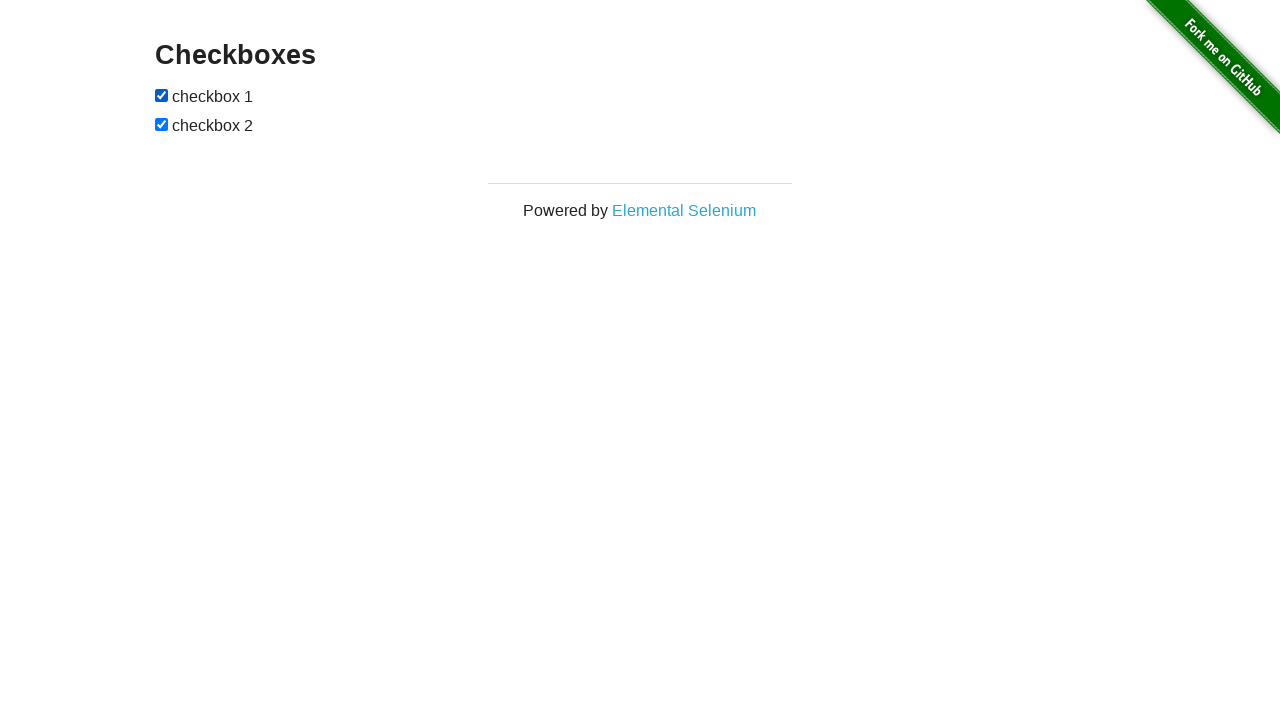

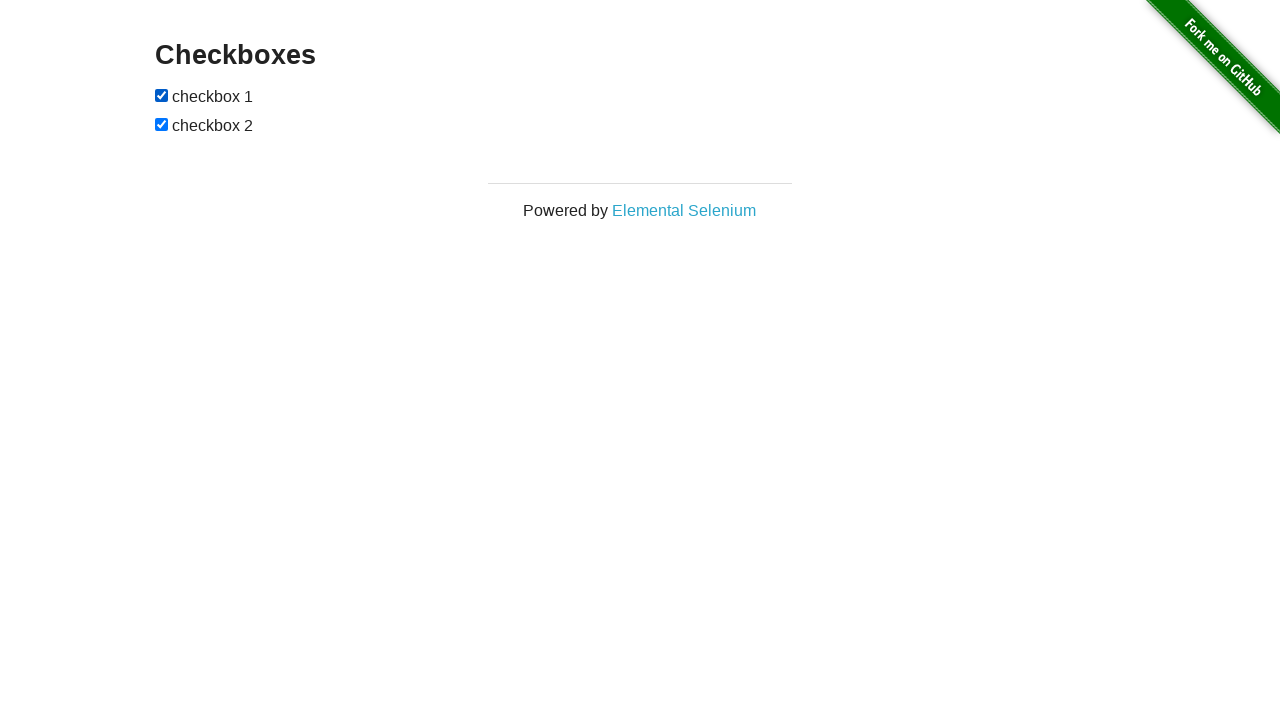